Tests the search functionality on Medanta hospital website by clicking the search box and verifying that Location, Doctor, and Speciality dropdown options are displayed.

Starting URL: https://www.medanta.org/

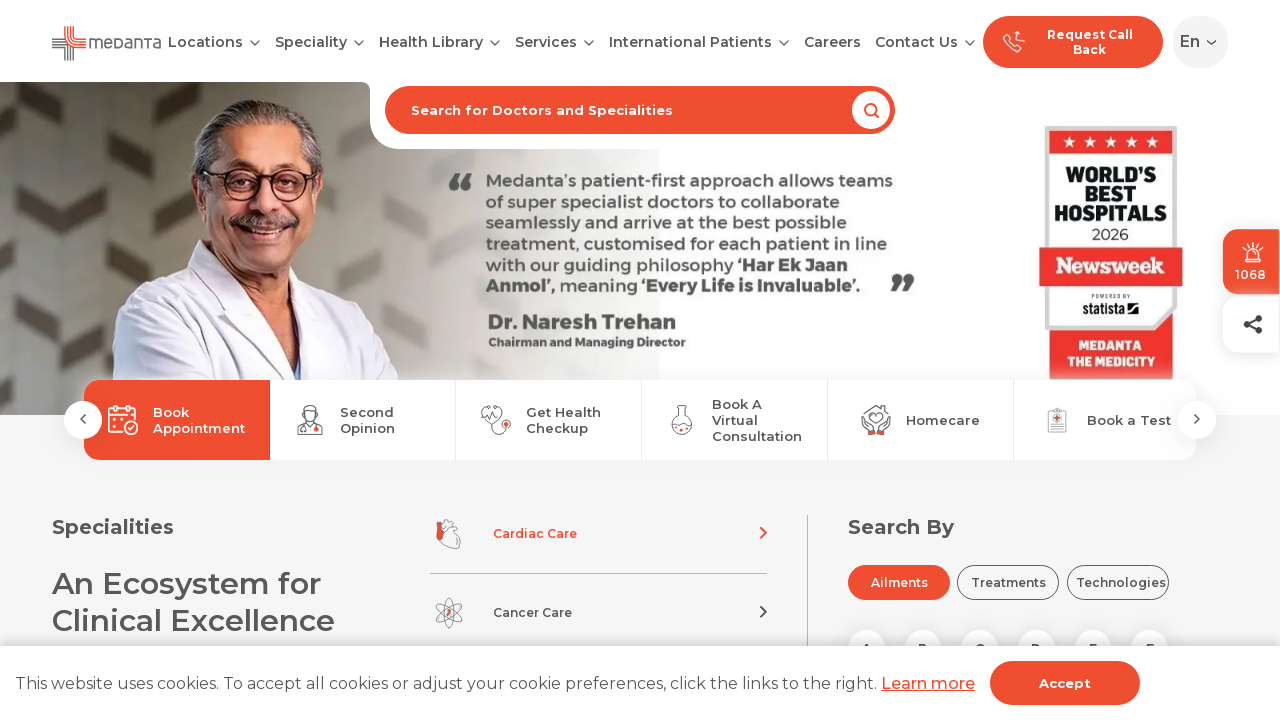

Clicked search box to open search options at (640, 110) on input[placeholder='Search for Doctors and Specialities']
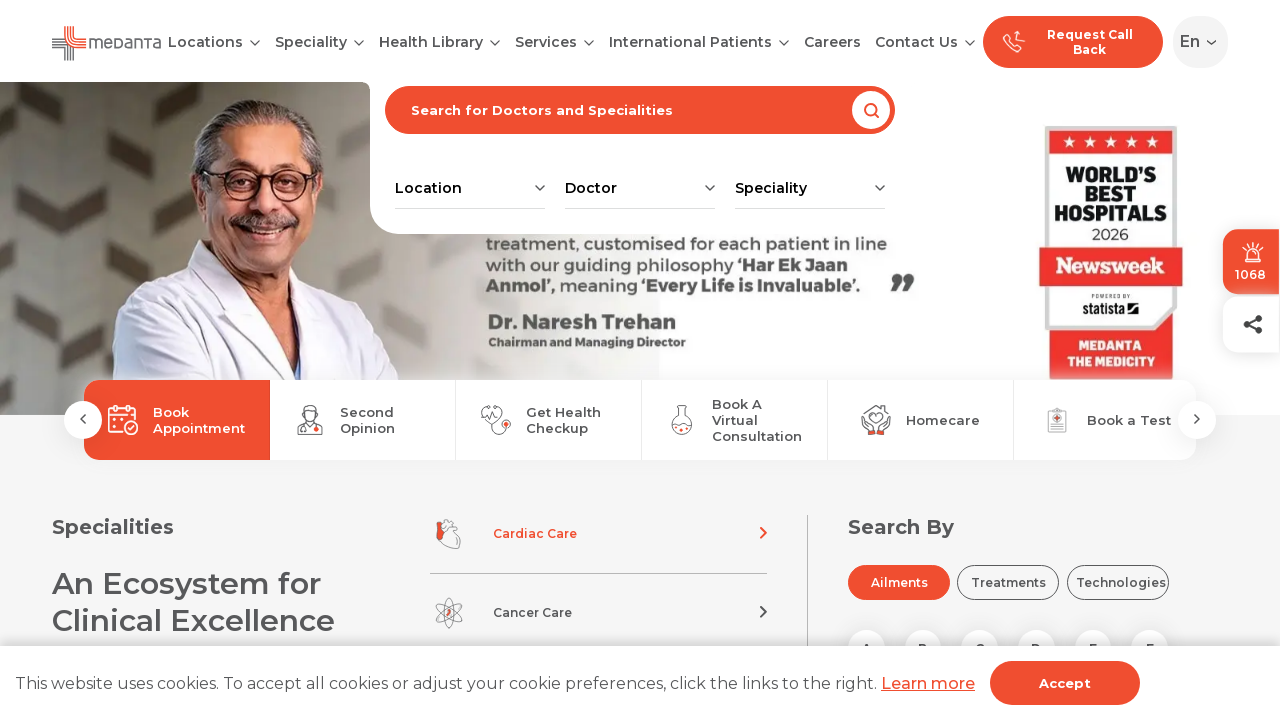

Location dropdown option is now visible
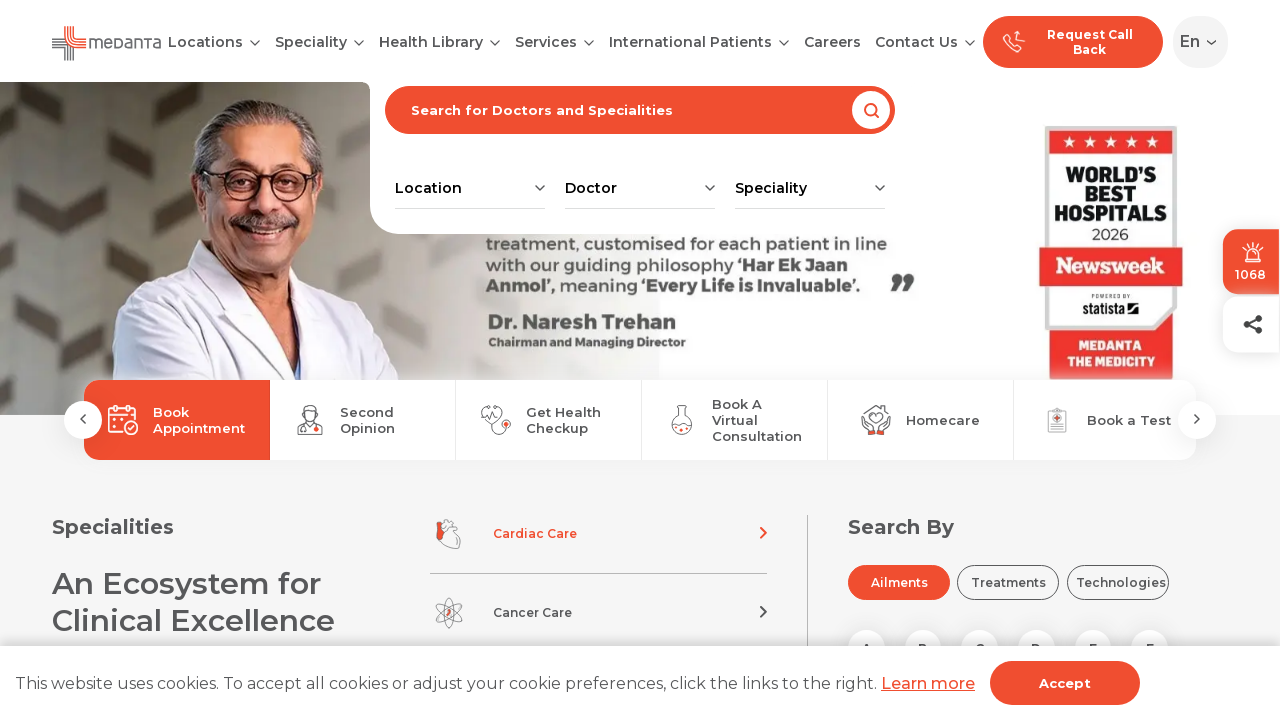

Doctor dropdown option is now visible
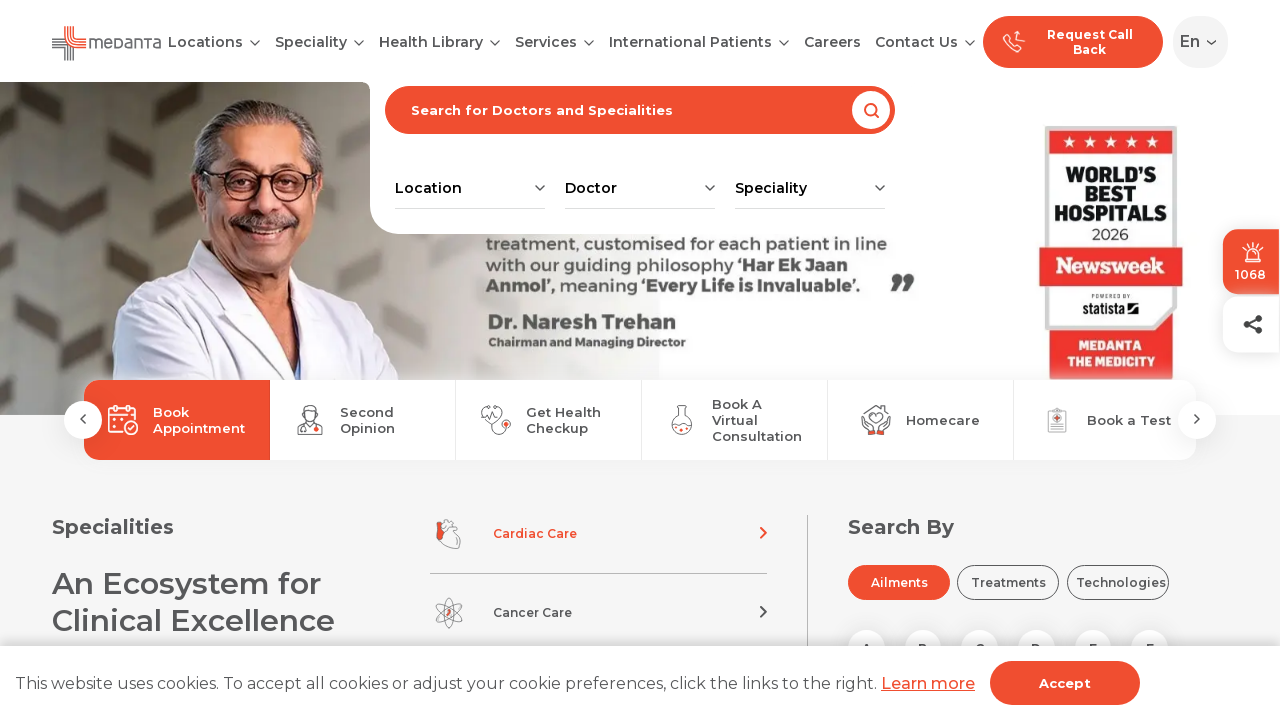

Speciality dropdown option is now visible
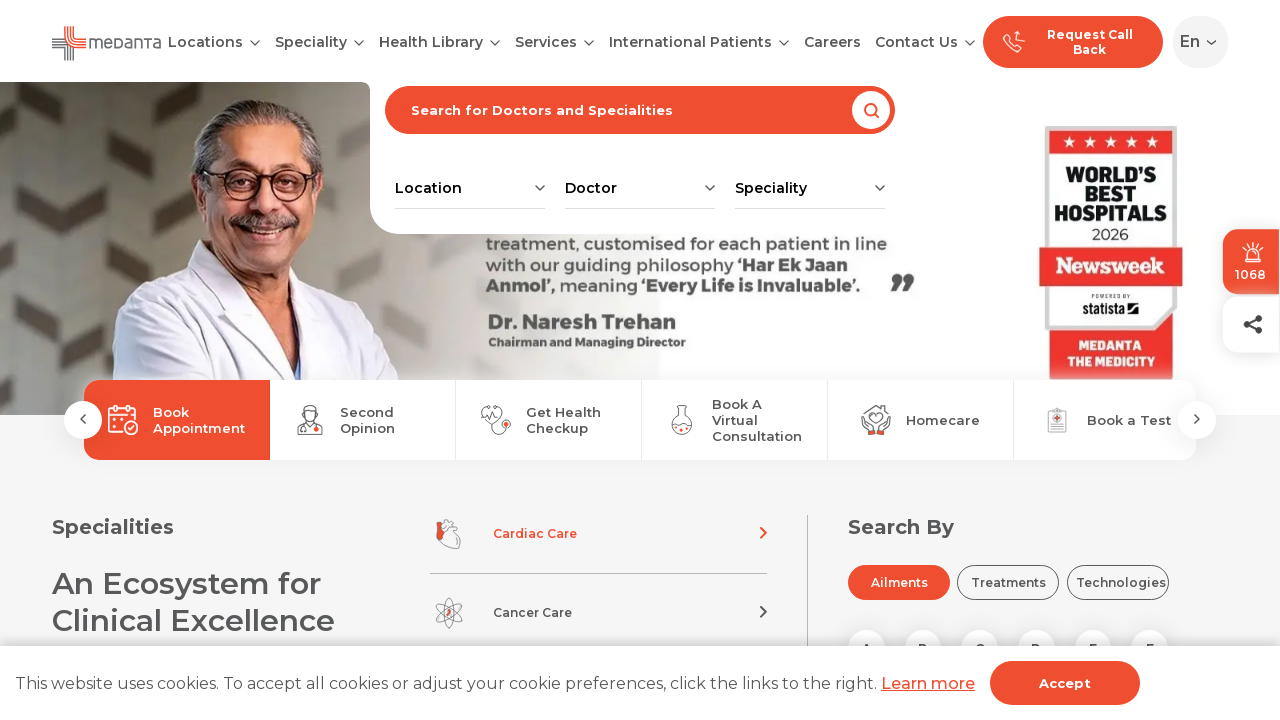

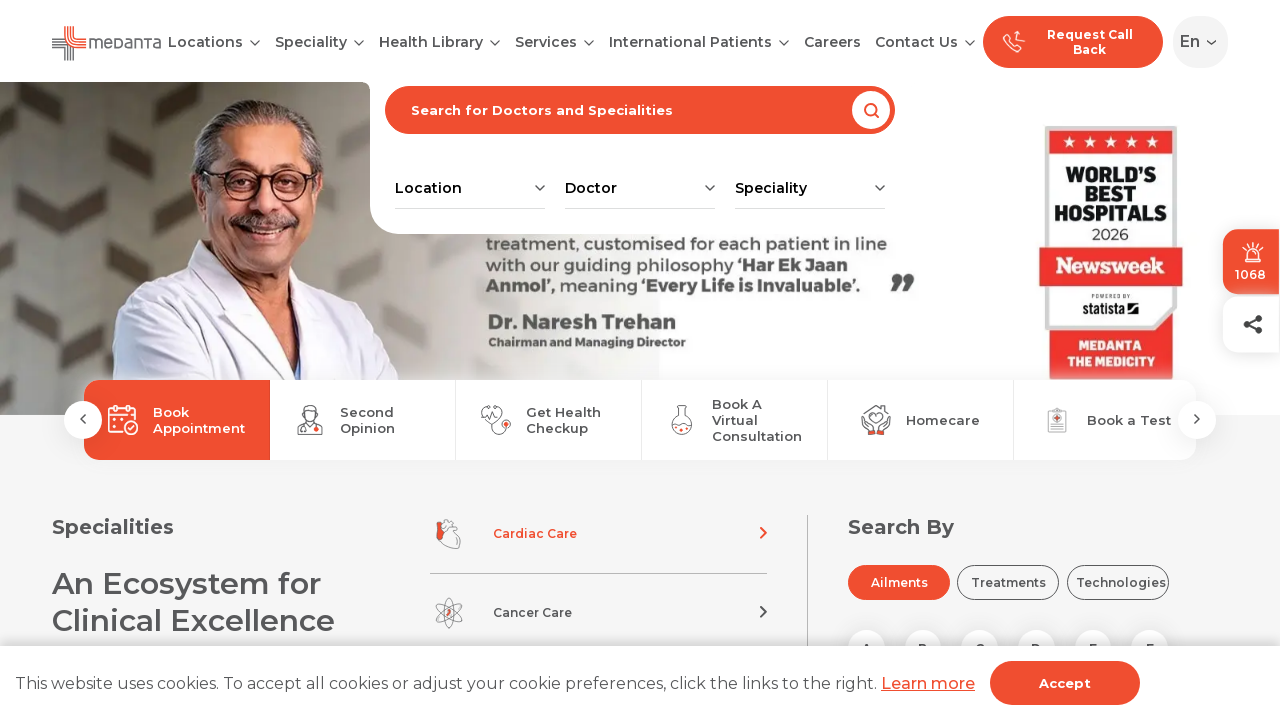